Tests radio button selection by clicking on the male gender radio button and verifying its value

Starting URL: https://testeroprogramowania.github.io/selenium/basics.html

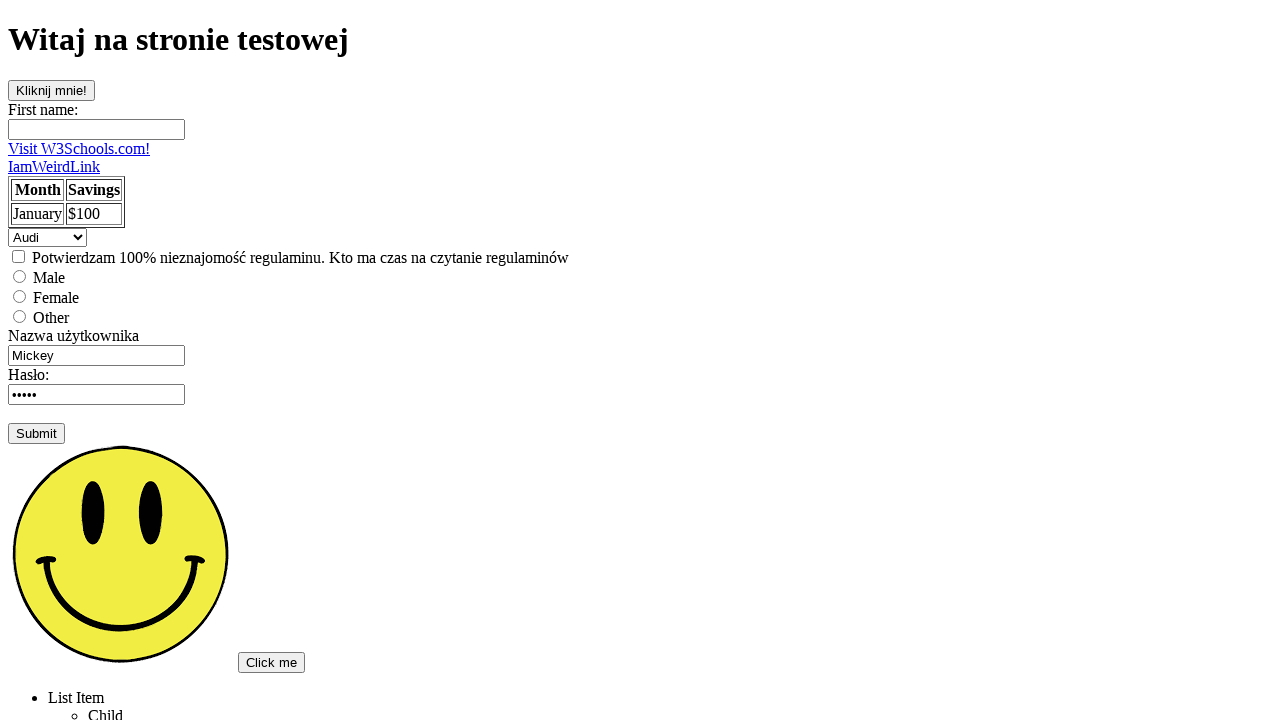

Located male radio button element
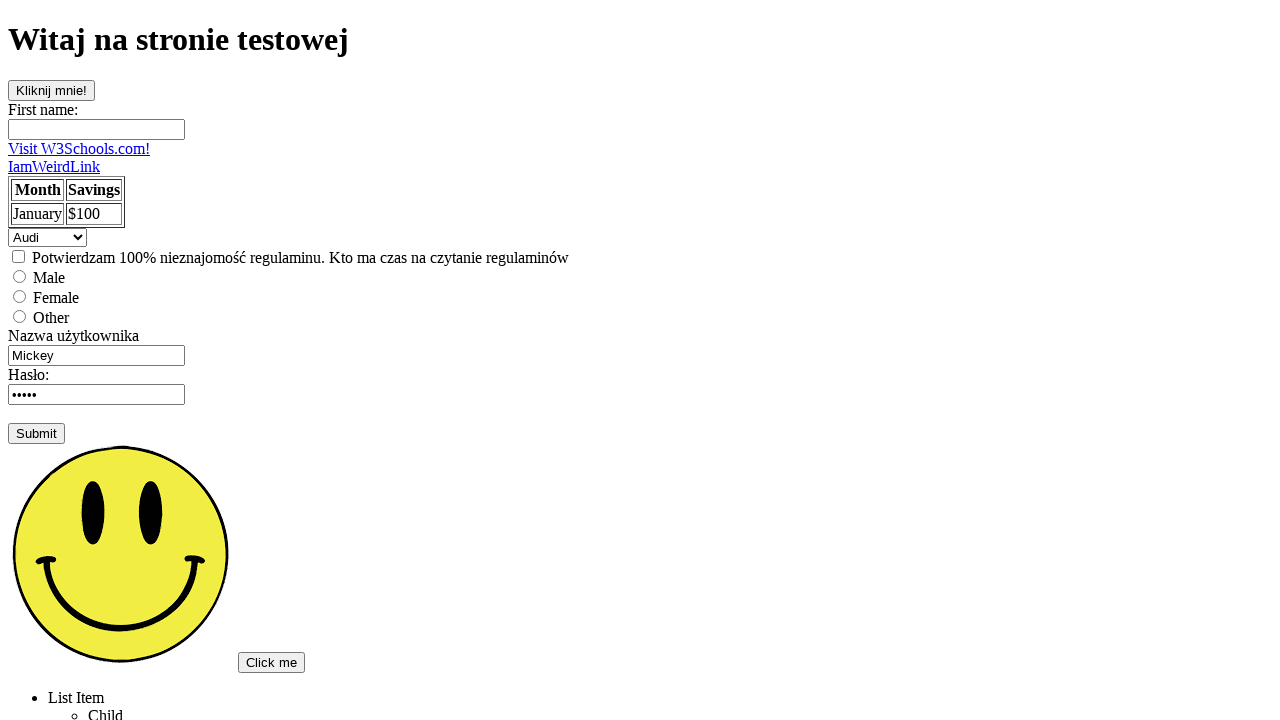

Clicked male gender radio button at (20, 276) on input[value='male']
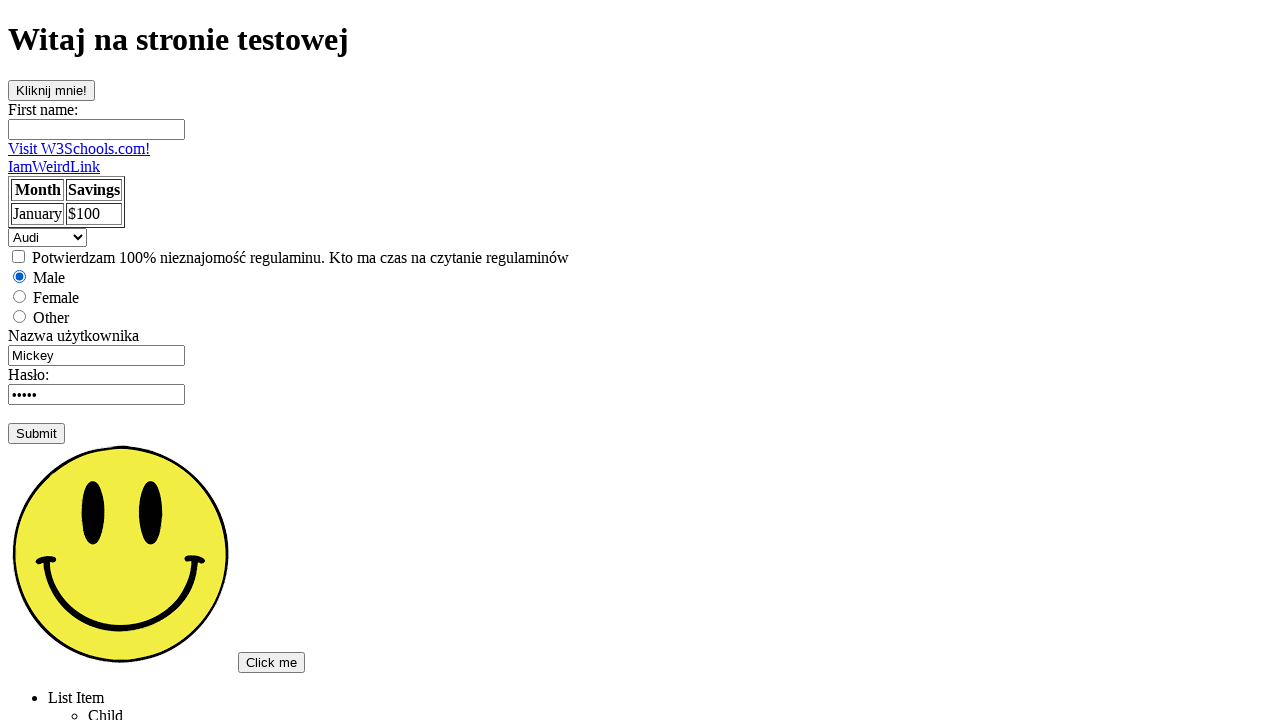

Verified male radio button value attribute equals 'male'
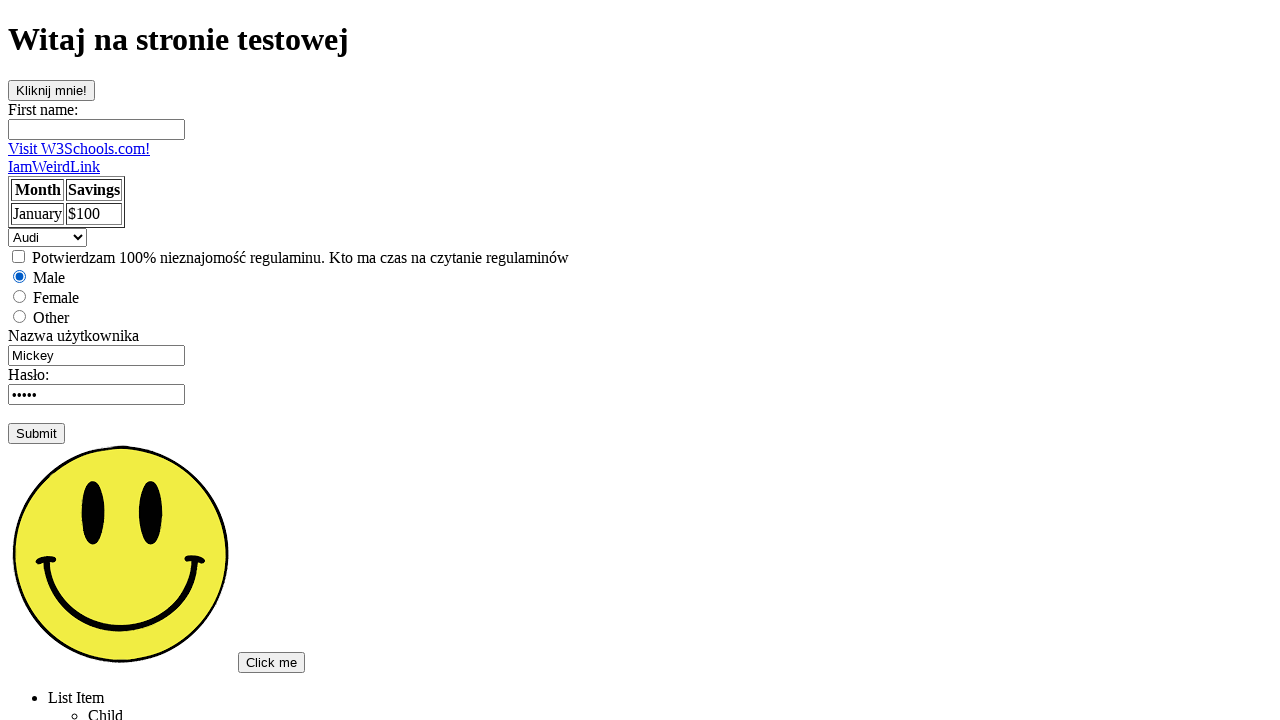

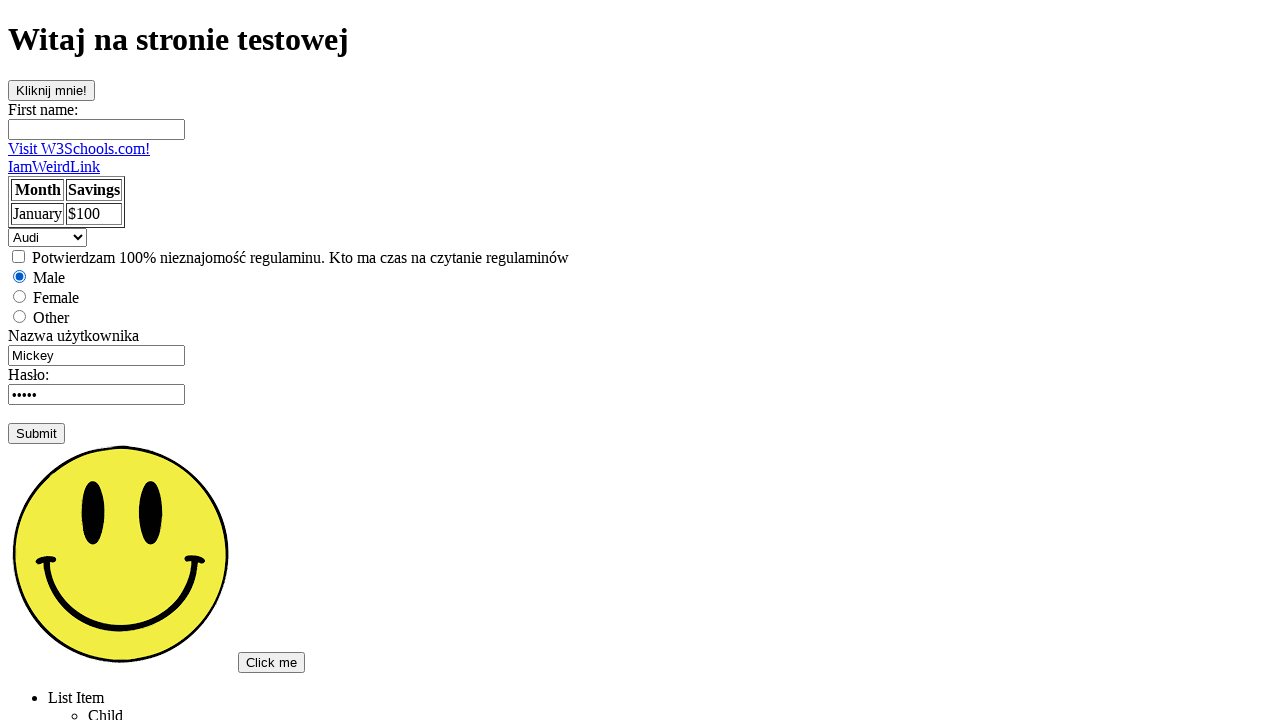